Tests registration with an already registered email address and verifies the appropriate error message is displayed

Starting URL: https://ecommerce-playground.lambdatest.io/index.php?route=account/register

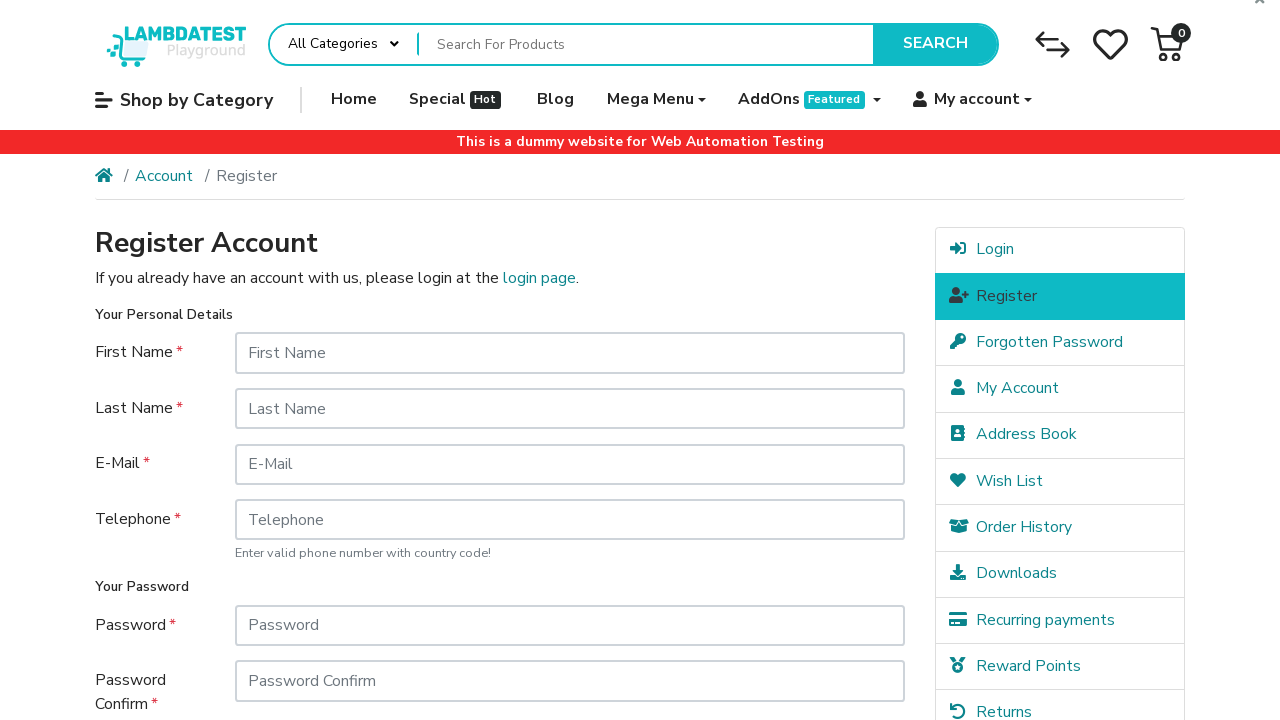

Filled first name field with 'John' on #input-firstname
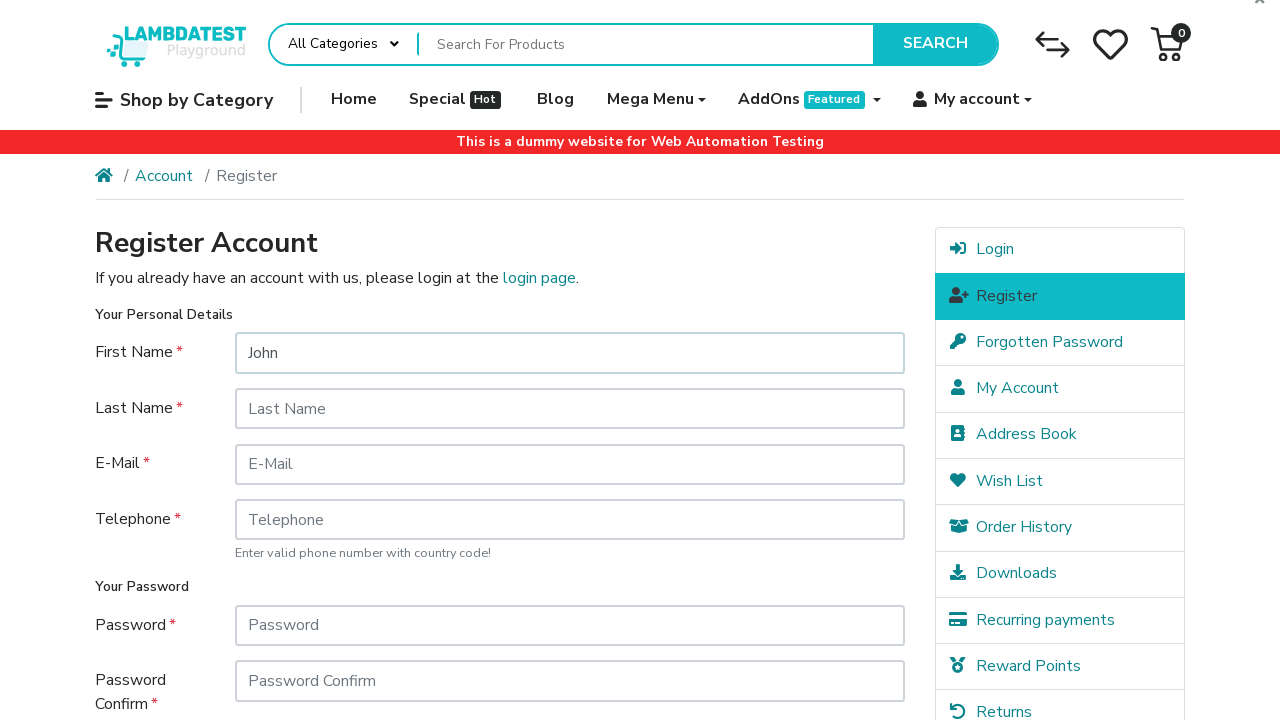

Filled last name field with 'Smith' on #input-lastname
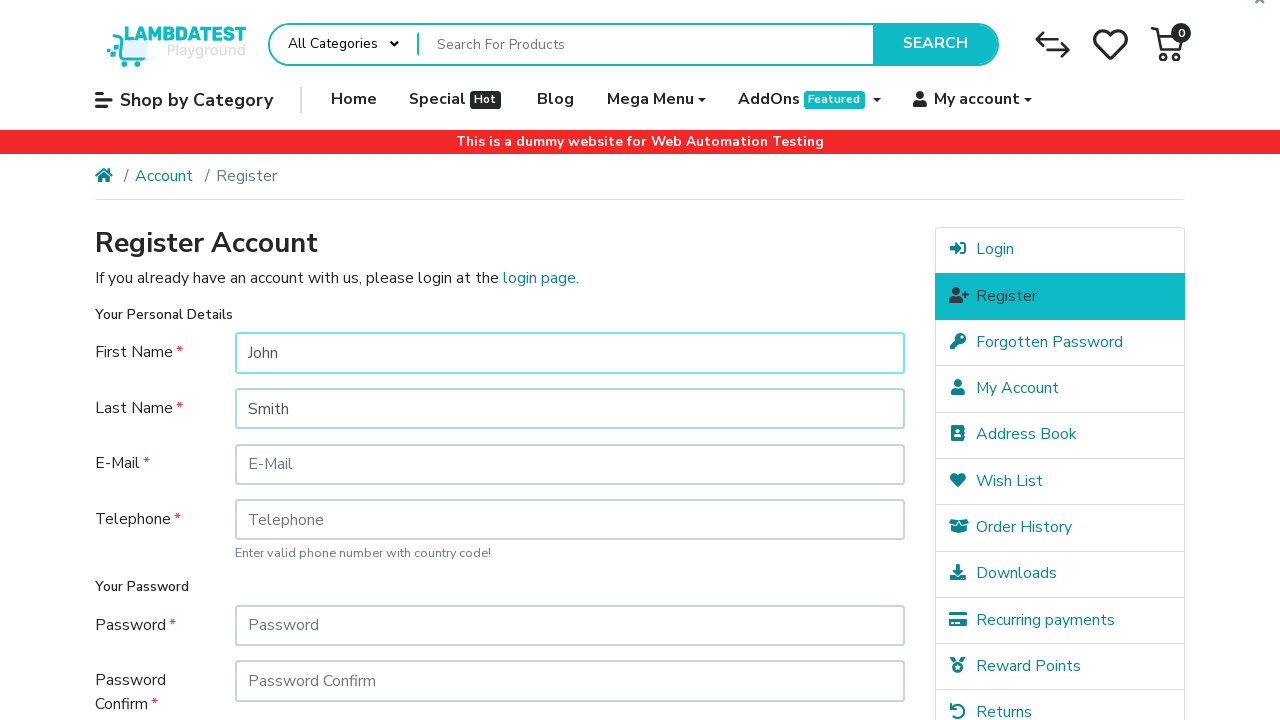

Filled email field with 'naufal2@gmail.com' on #input-email
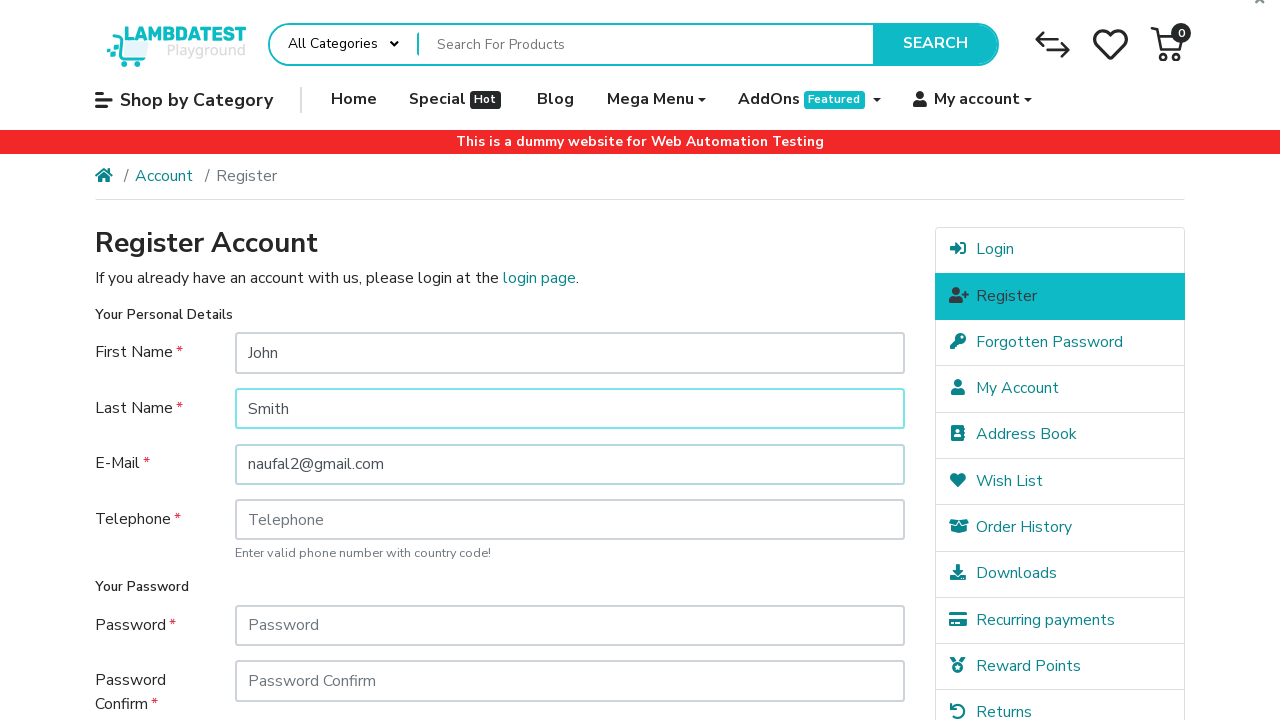

Filled telephone field with '873627572' on #input-telephone
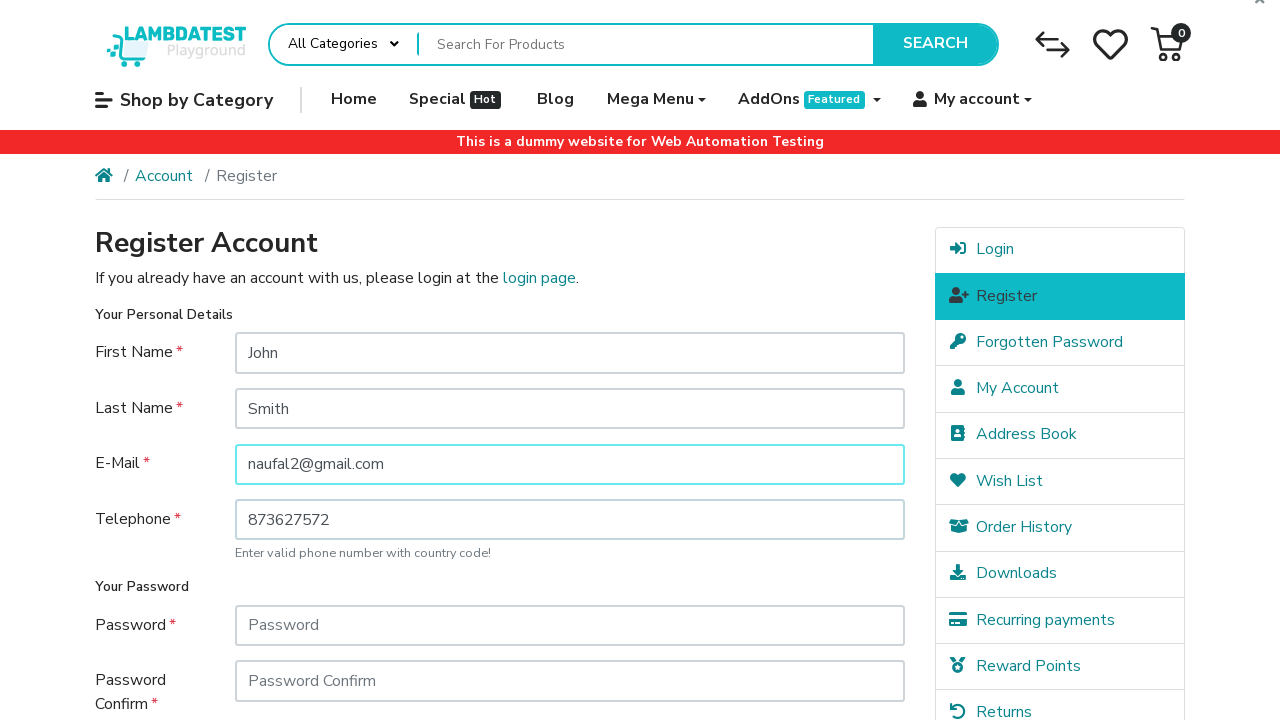

Filled password field with 'password123' on #input-password
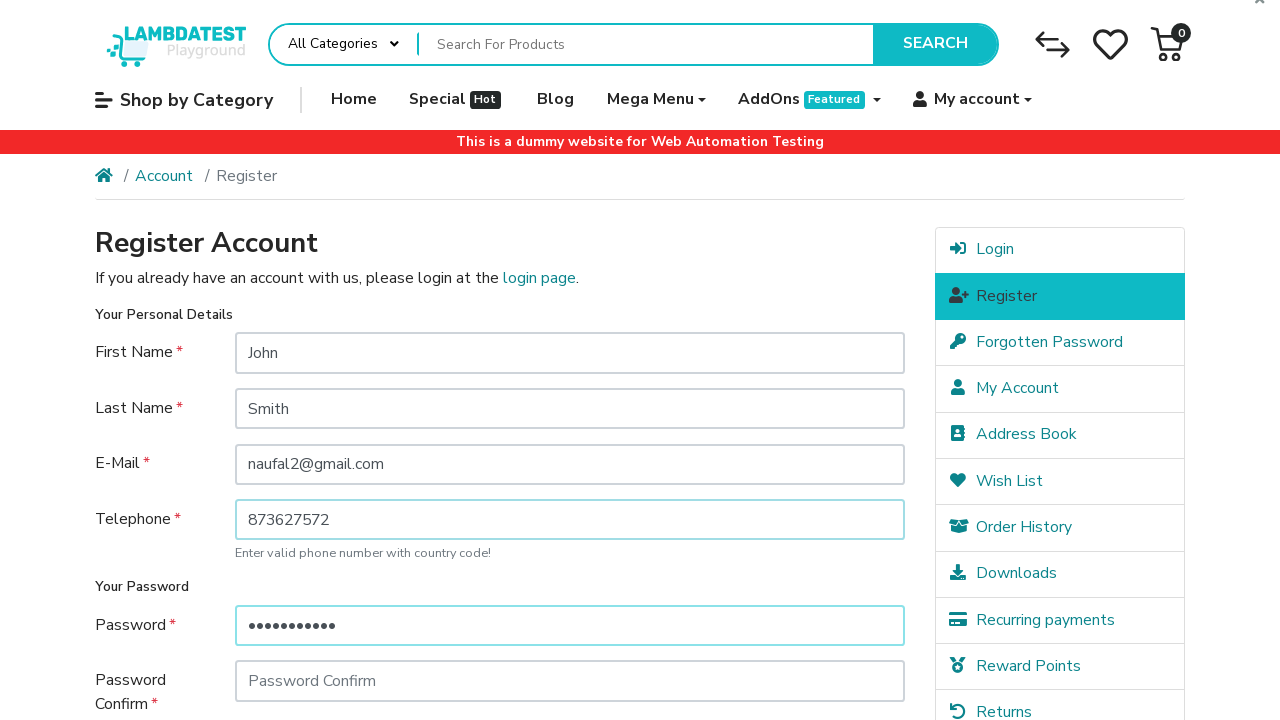

Filled password confirmation field with 'password123' on #input-confirm
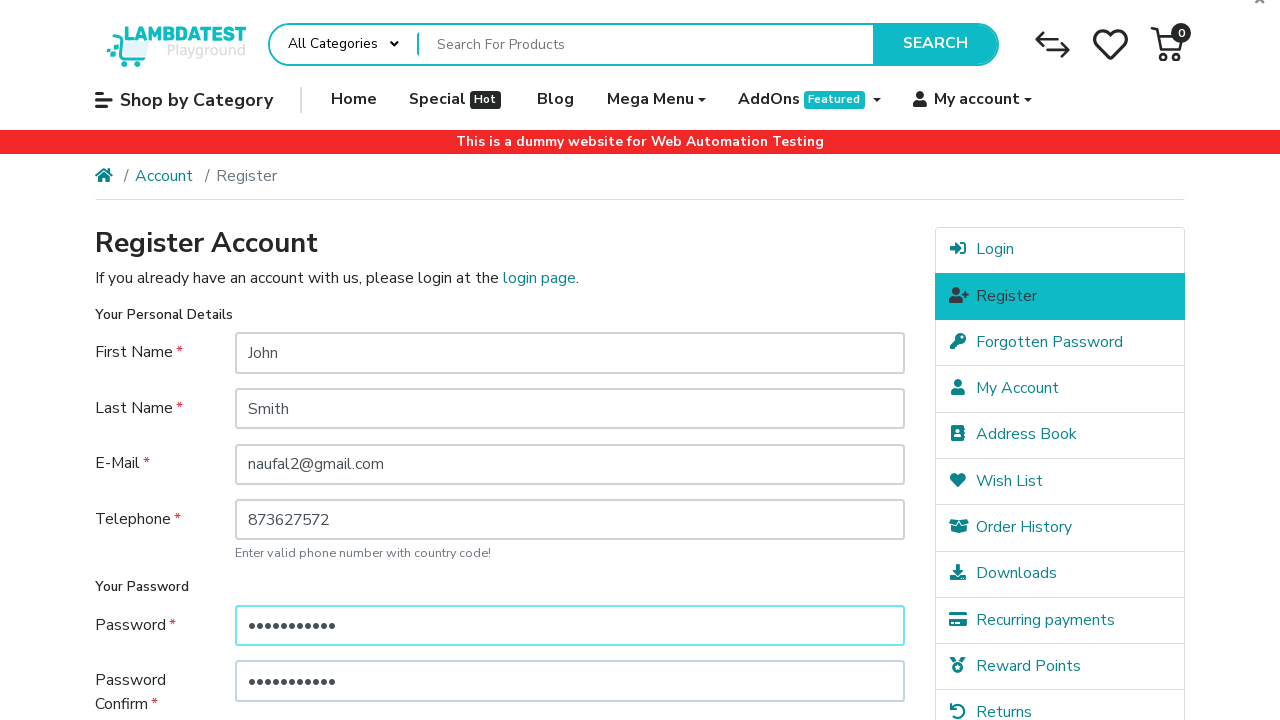

Selected 'Yes' for newsletter subscription at (274, 514) on xpath=//label[contains(text(),'Yes')]
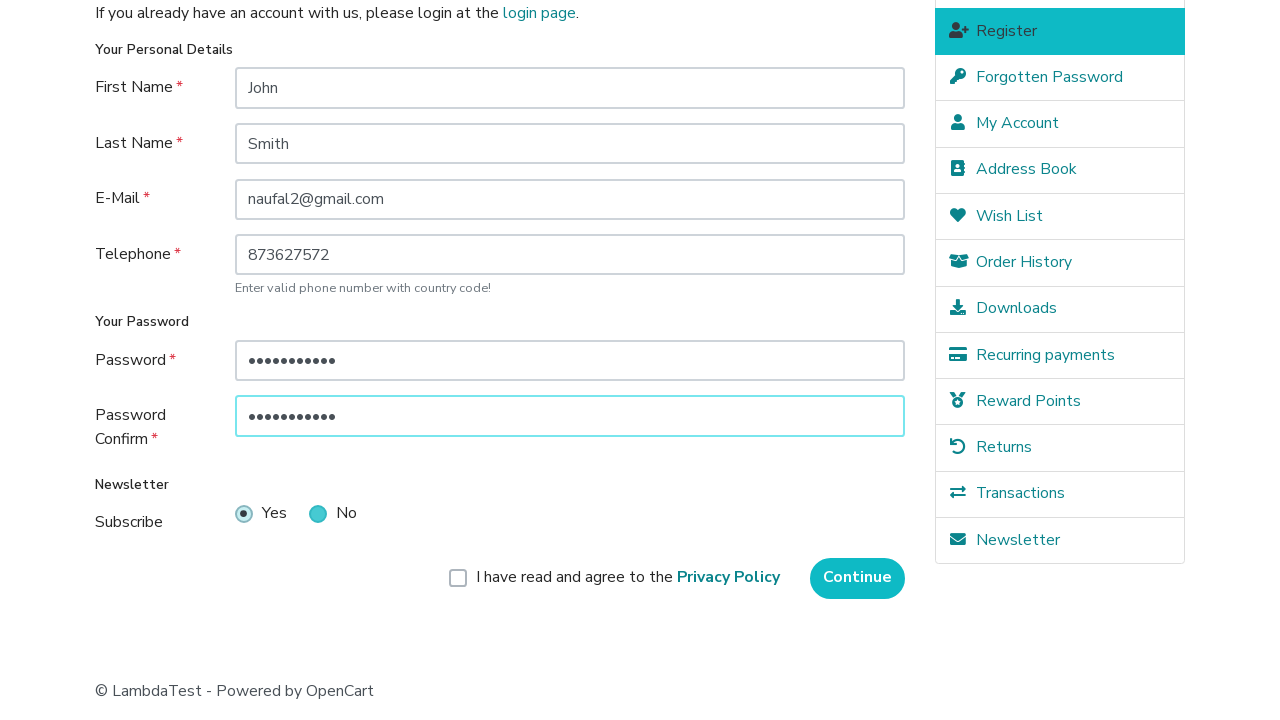

Checked privacy policy agreement checkbox at (628, 578) on xpath=//body/div[1]/div[5]/div[1]/div[1]/div[1]/form[1]/div[1]/div[1]/div[1]/lab
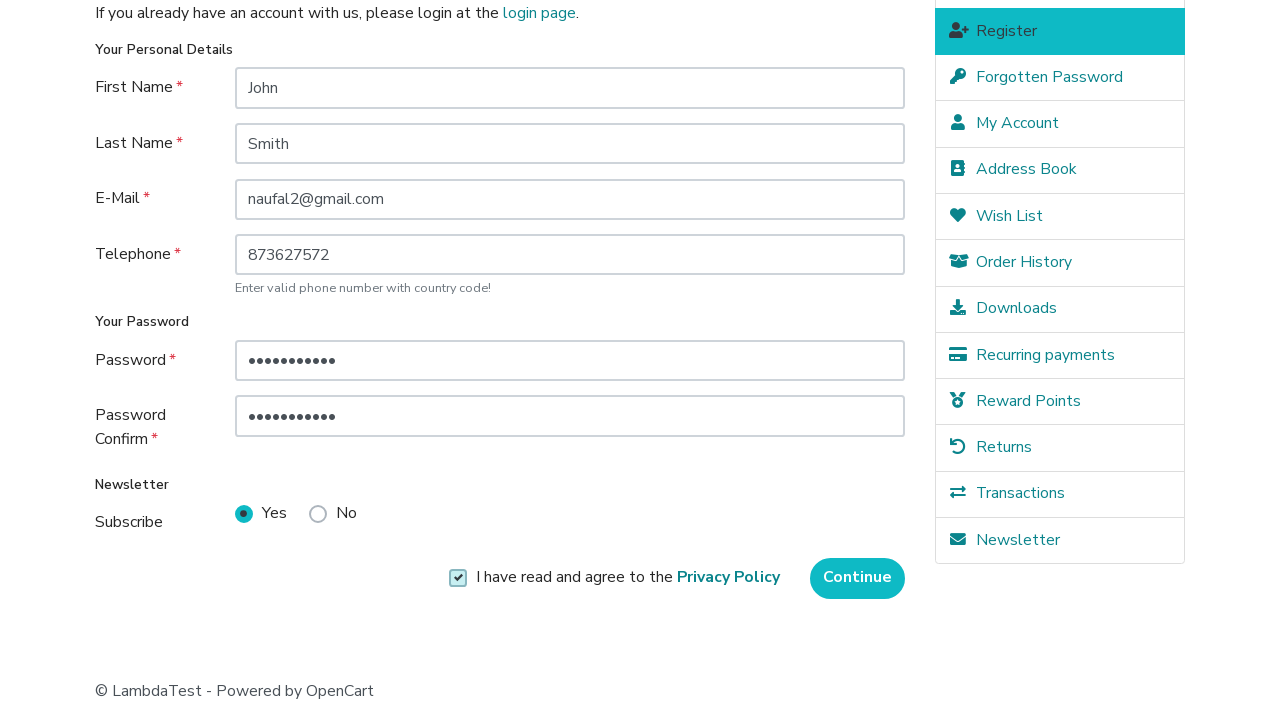

Clicked continue button to submit registration at (858, 578) on xpath=//body/div[1]/div[5]/div[1]/div[1]/div[1]/form[1]/div[1]/div[1]/input[1]
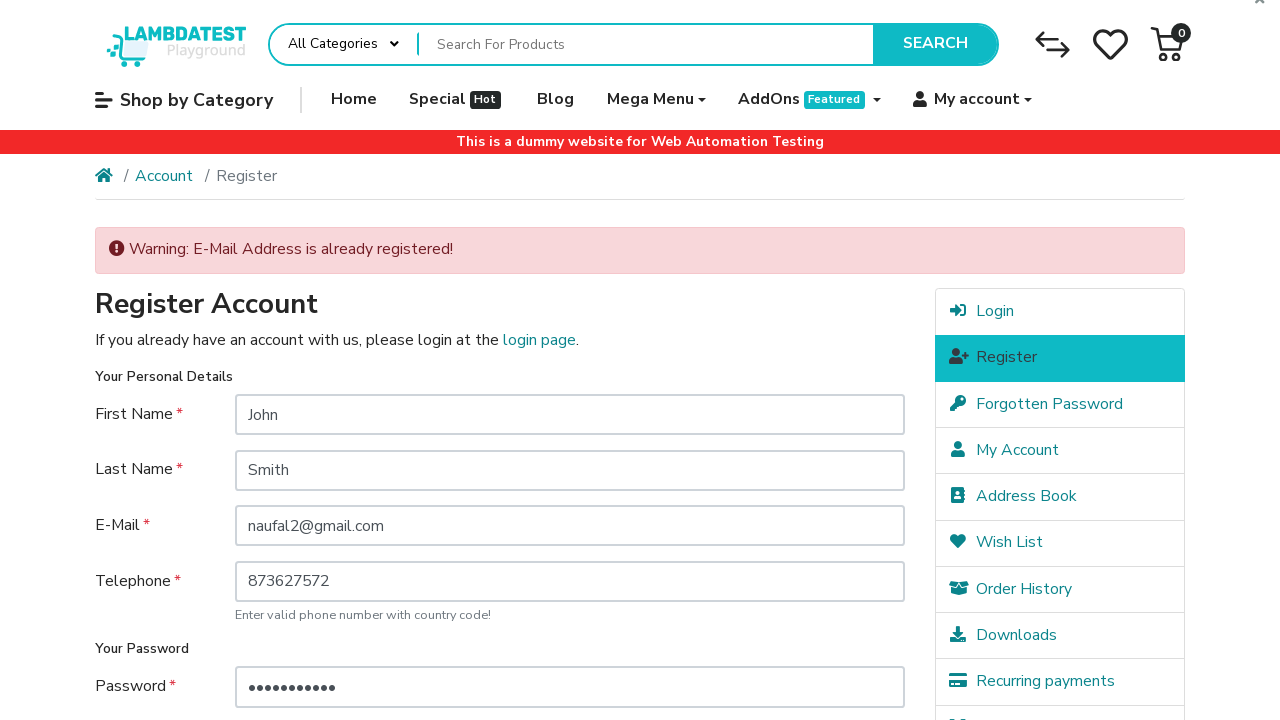

Error message appeared confirming email is already registered
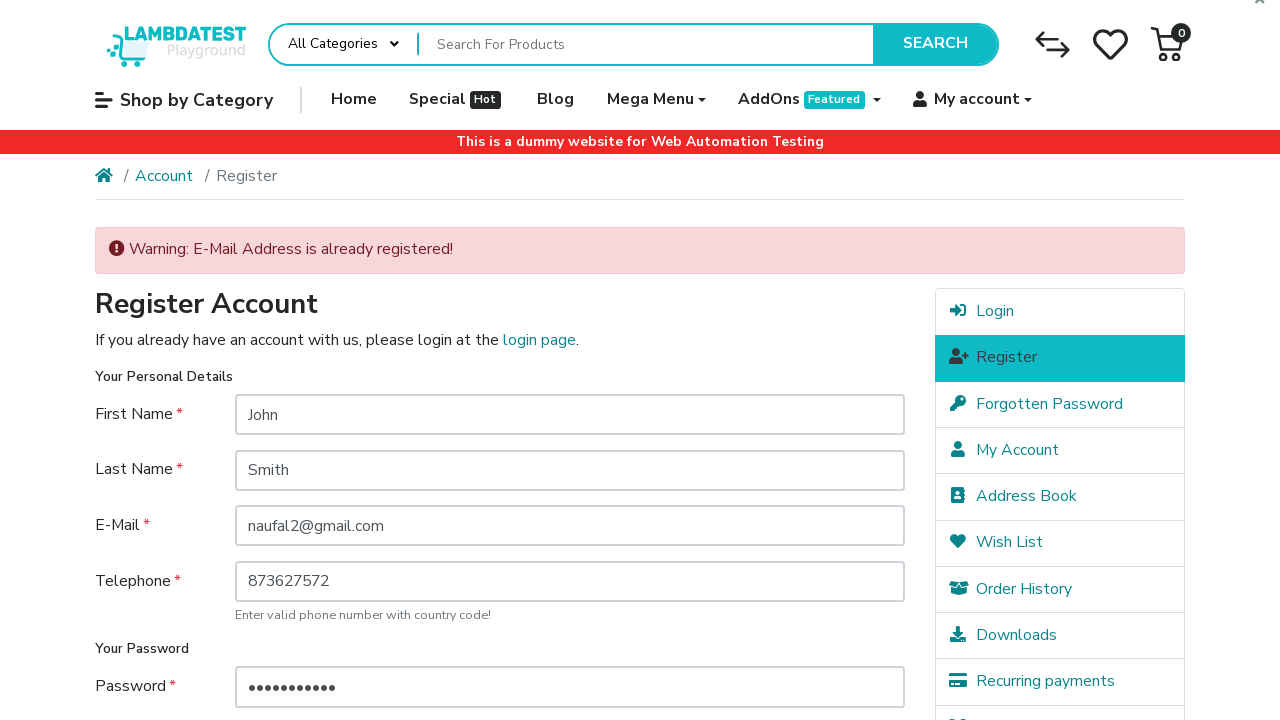

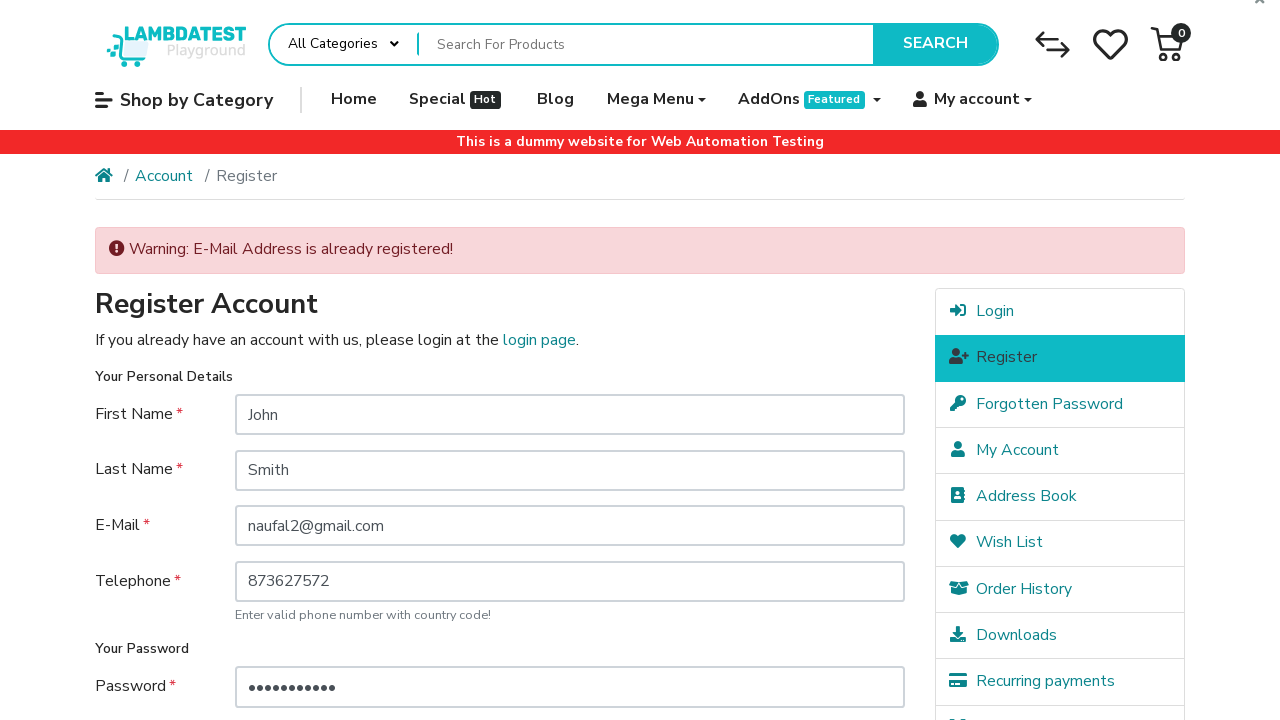